Tests the Katalon demo healthcare site by clicking the "Make Appointment" button on the homepage to verify navigation functionality.

Starting URL: https://katalon-demo-cura.herokuapp.com/

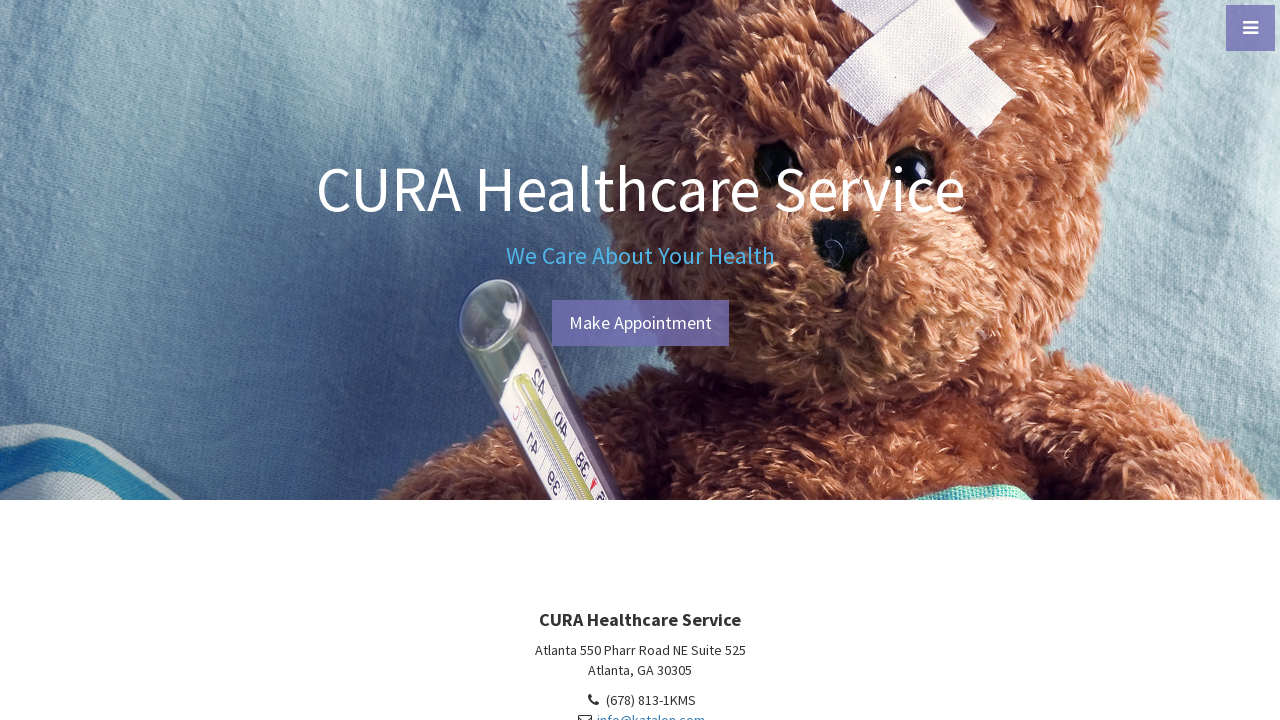

Clicked the 'Make Appointment' button on the homepage at (640, 323) on #btn-make-appointment
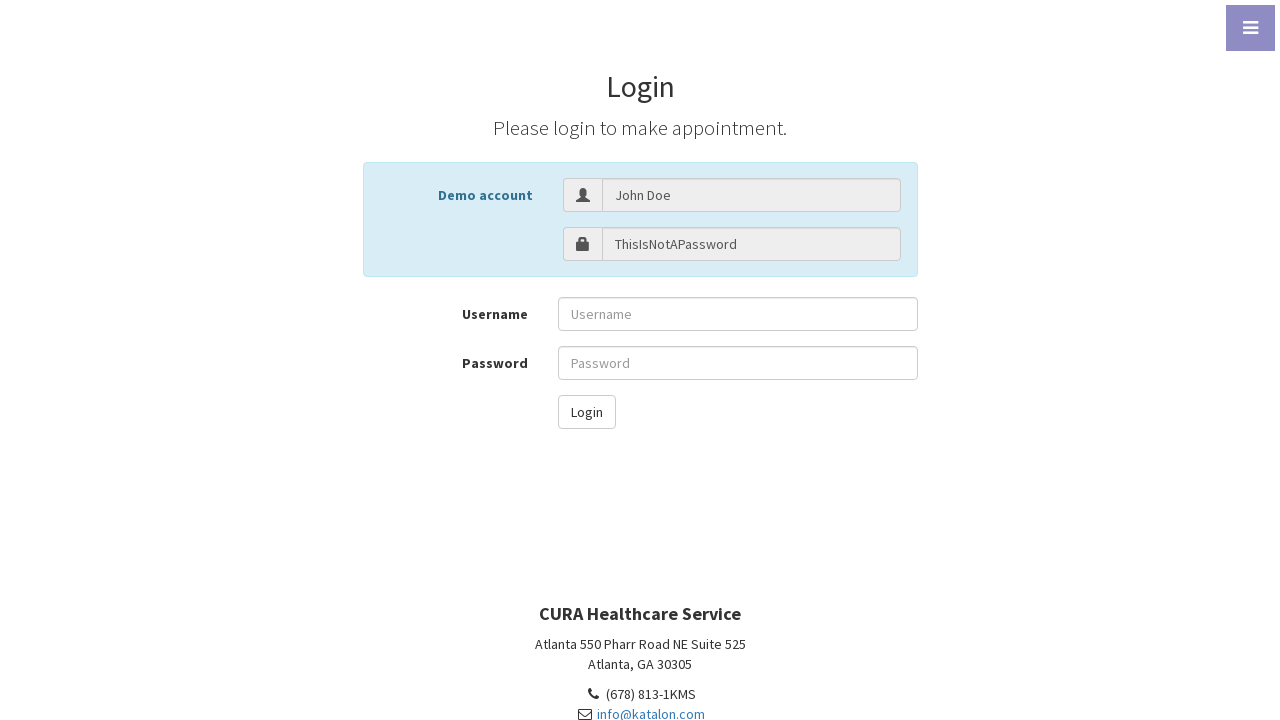

Navigation completed and page loaded
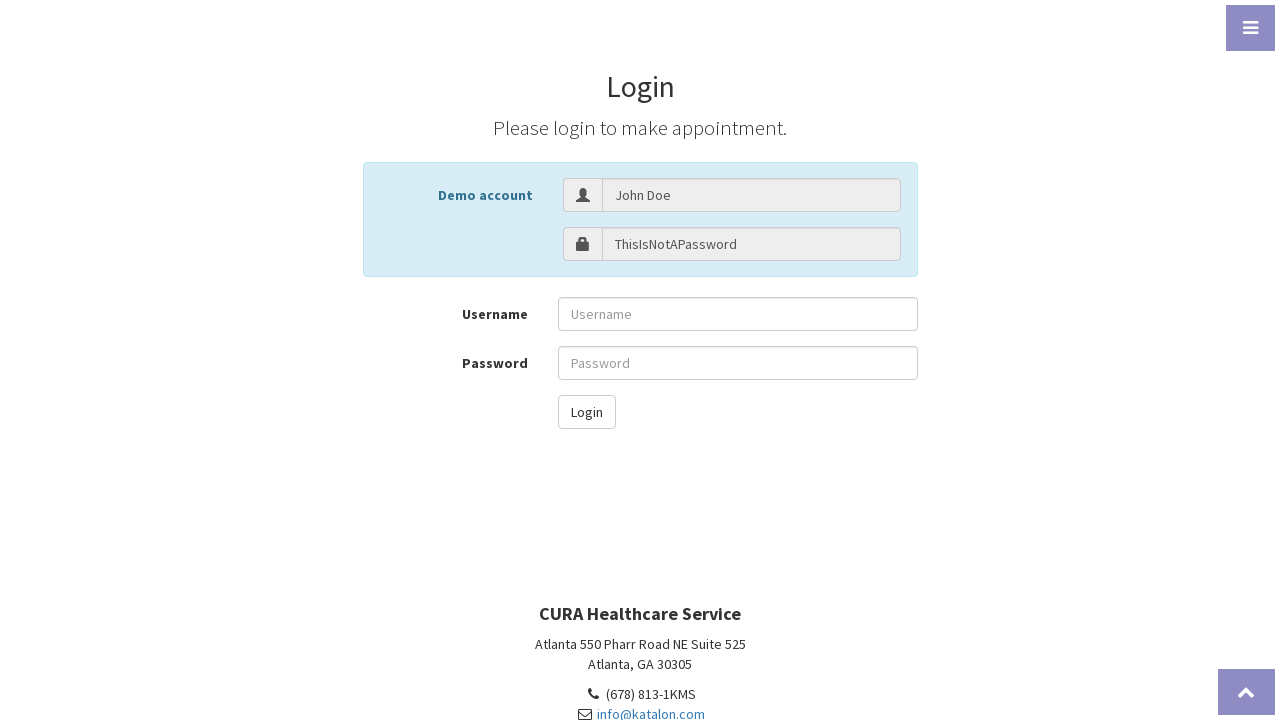

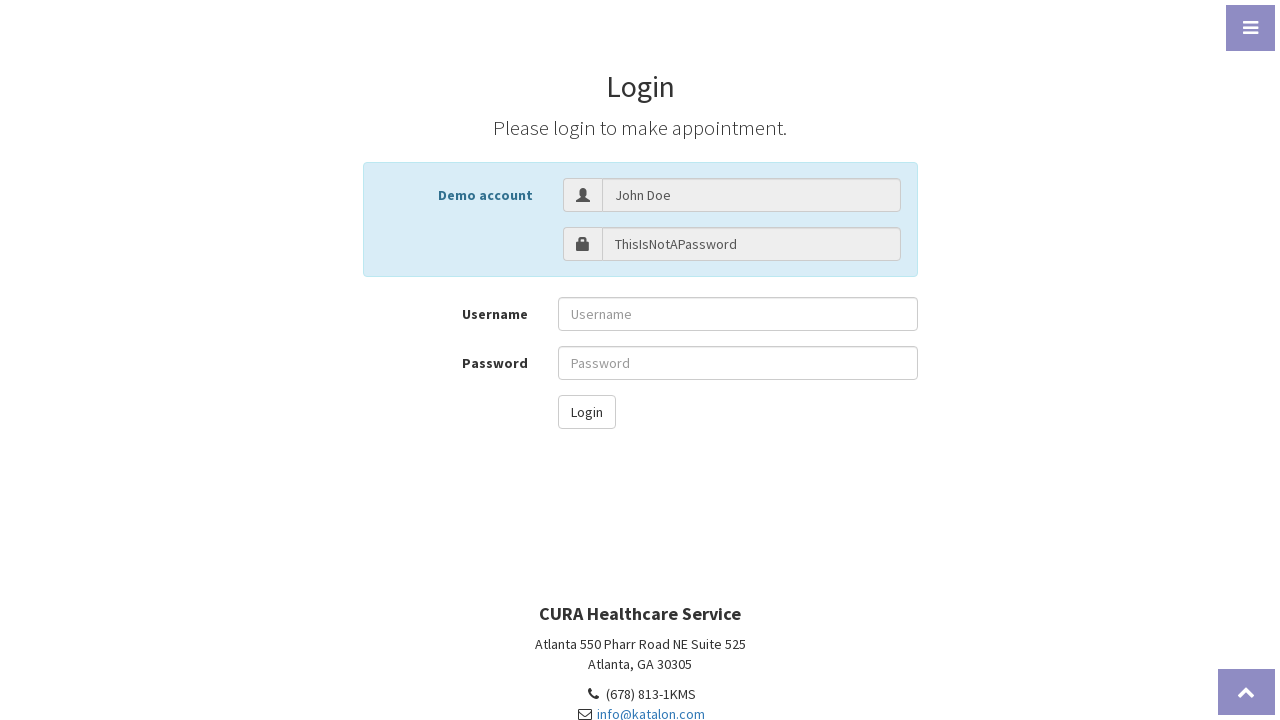